Tests JavaScript alert handling functionality including accepting simple alerts, accepting and dismissing confirm dialogs, and entering text into prompt dialogs.

Starting URL: https://the-internet.herokuapp.com/javascript_alerts

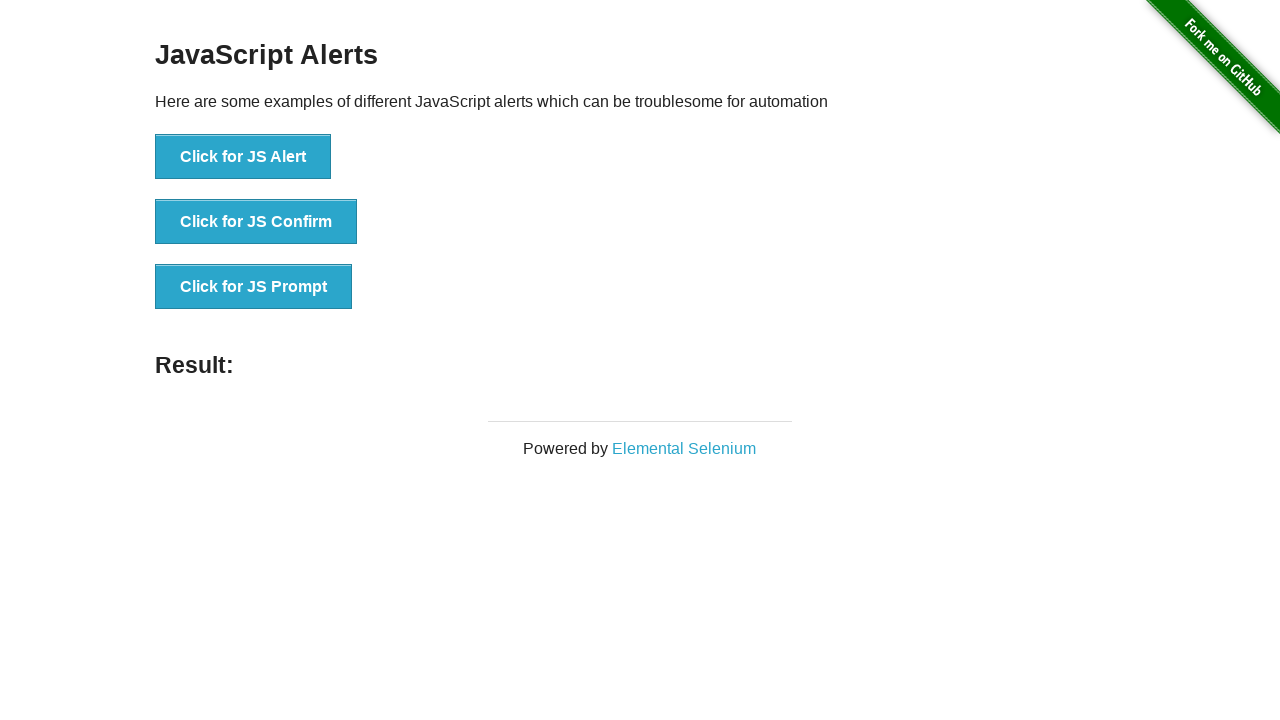

Clicked 'Click for JS Alert' button at (243, 157) on xpath=//button[text()='Click for JS Alert']
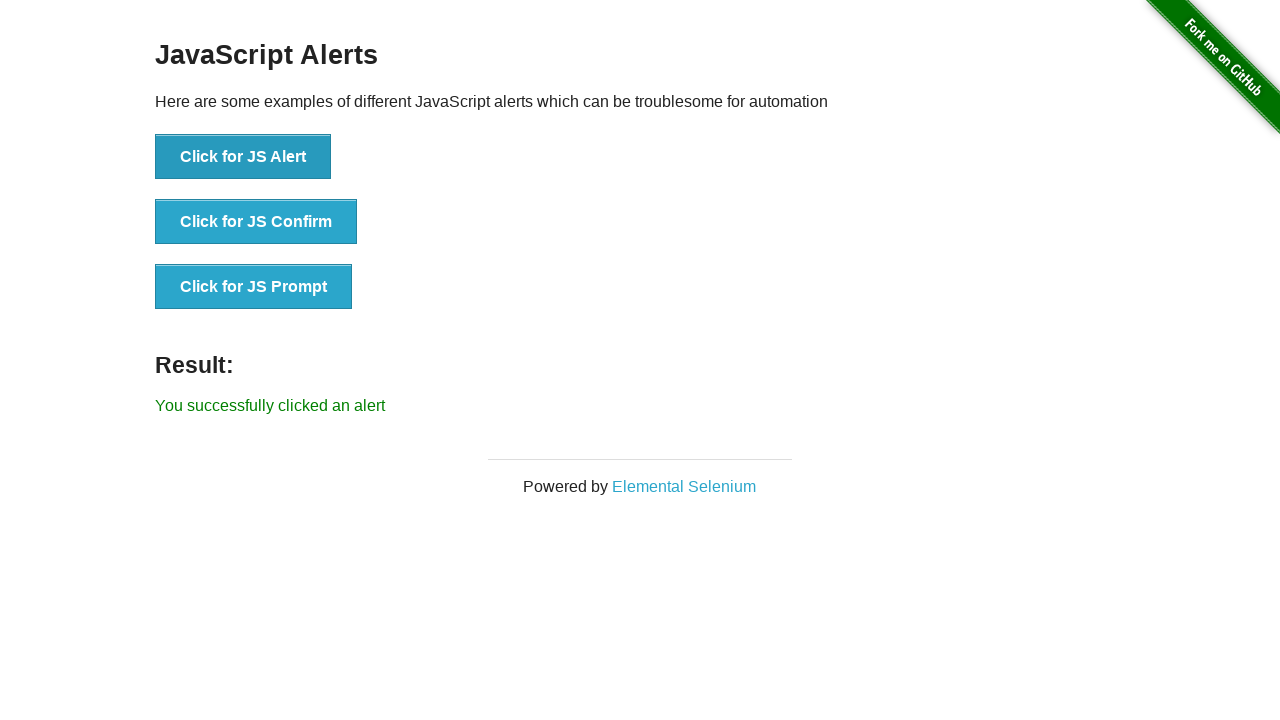

Clicked 'Click for JS Alert' button and accepted alert dialog at (243, 157) on xpath=//button[text()='Click for JS Alert']
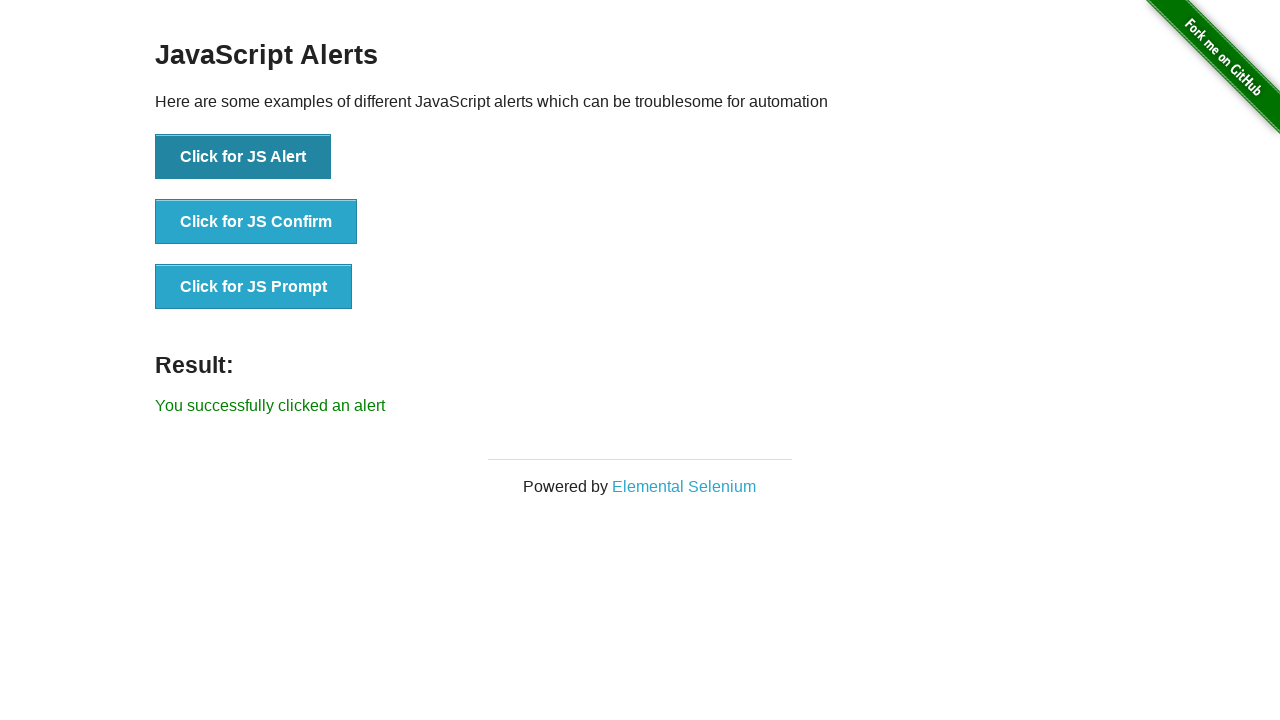

Result element loaded after accepting alert
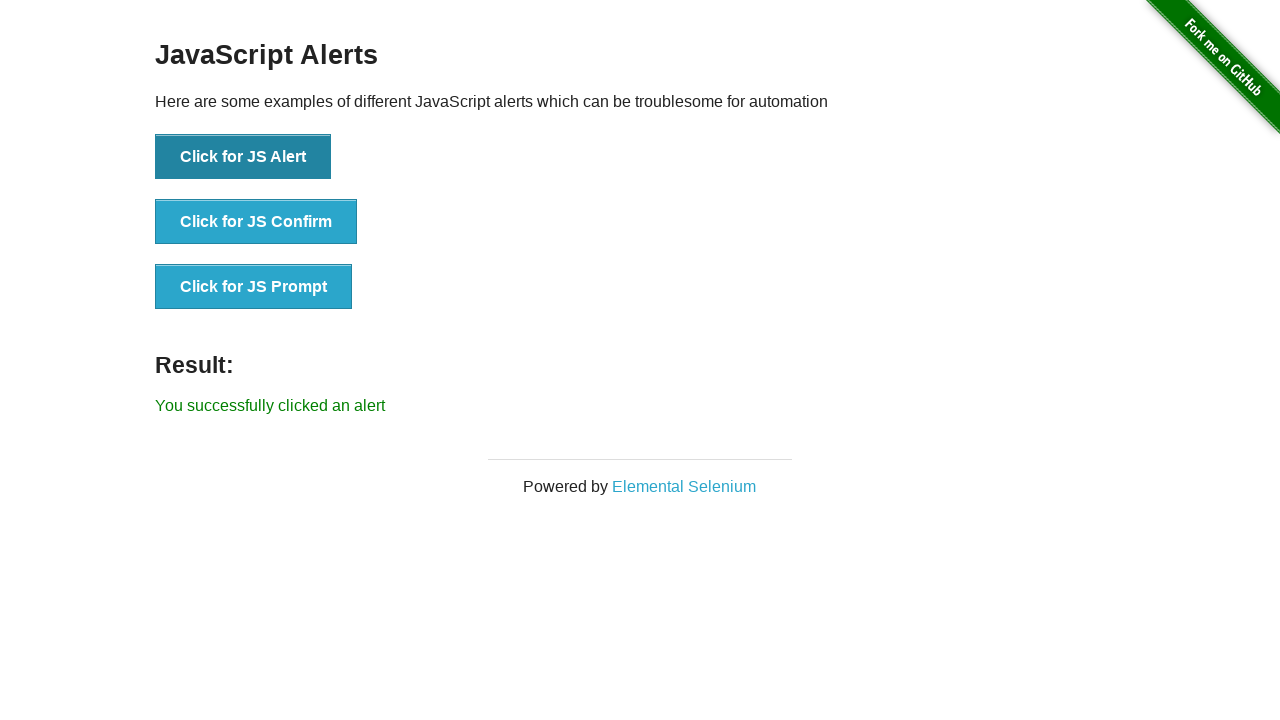

Clicked 'Click for JS Confirm' button and accepted confirm dialog at (256, 222) on xpath=//button[text()='Click for JS Confirm']
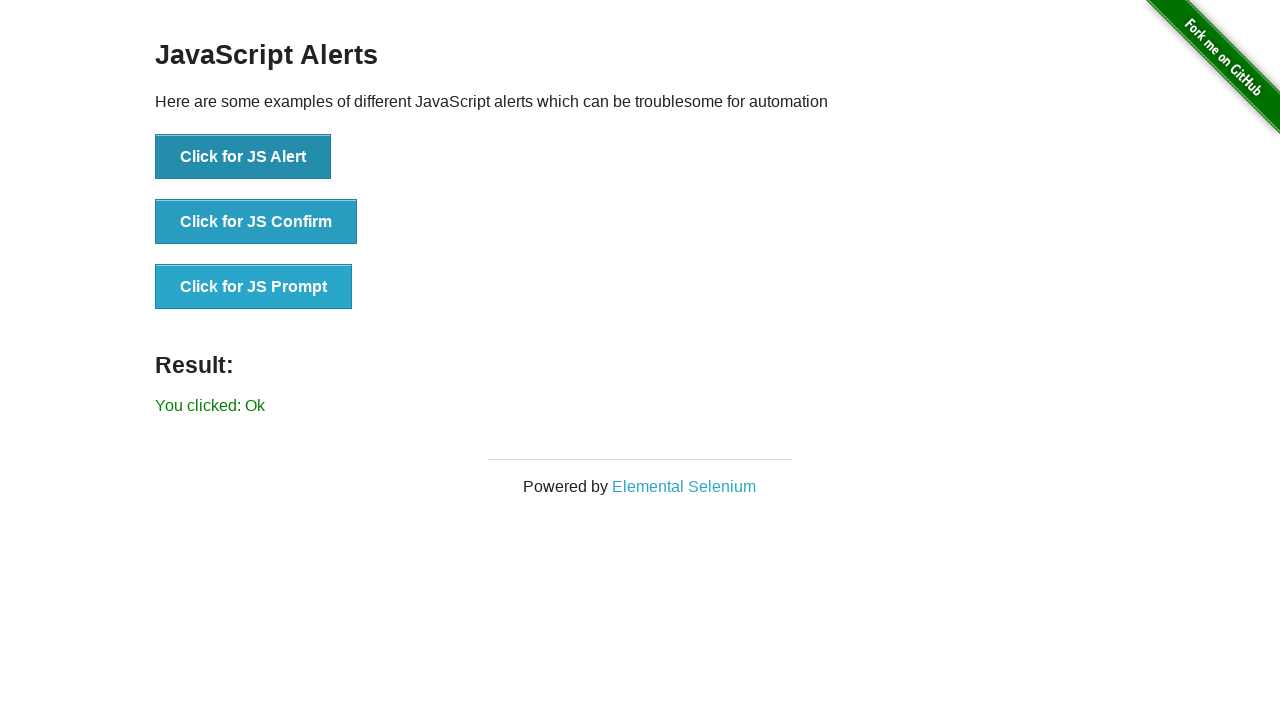

Result element loaded after accepting confirm
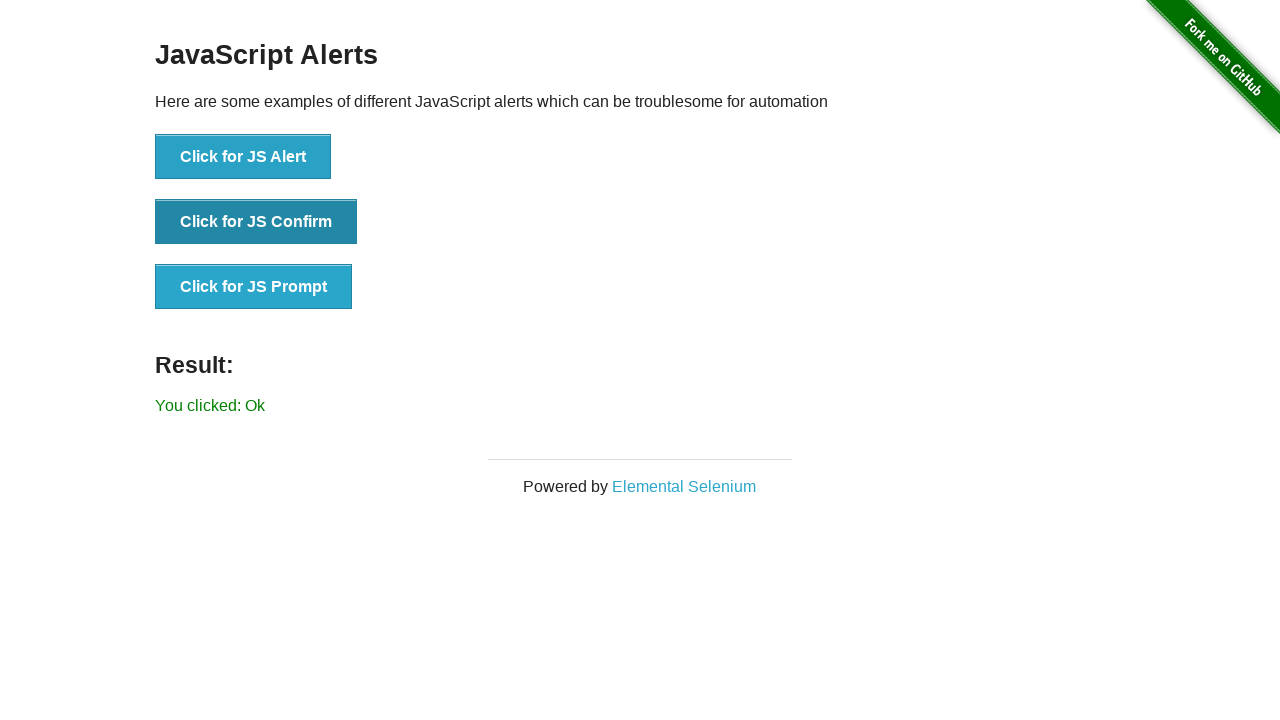

Clicked 'Click for JS Confirm' button and dismissed confirm dialog at (256, 222) on xpath=//button[text()='Click for JS Confirm']
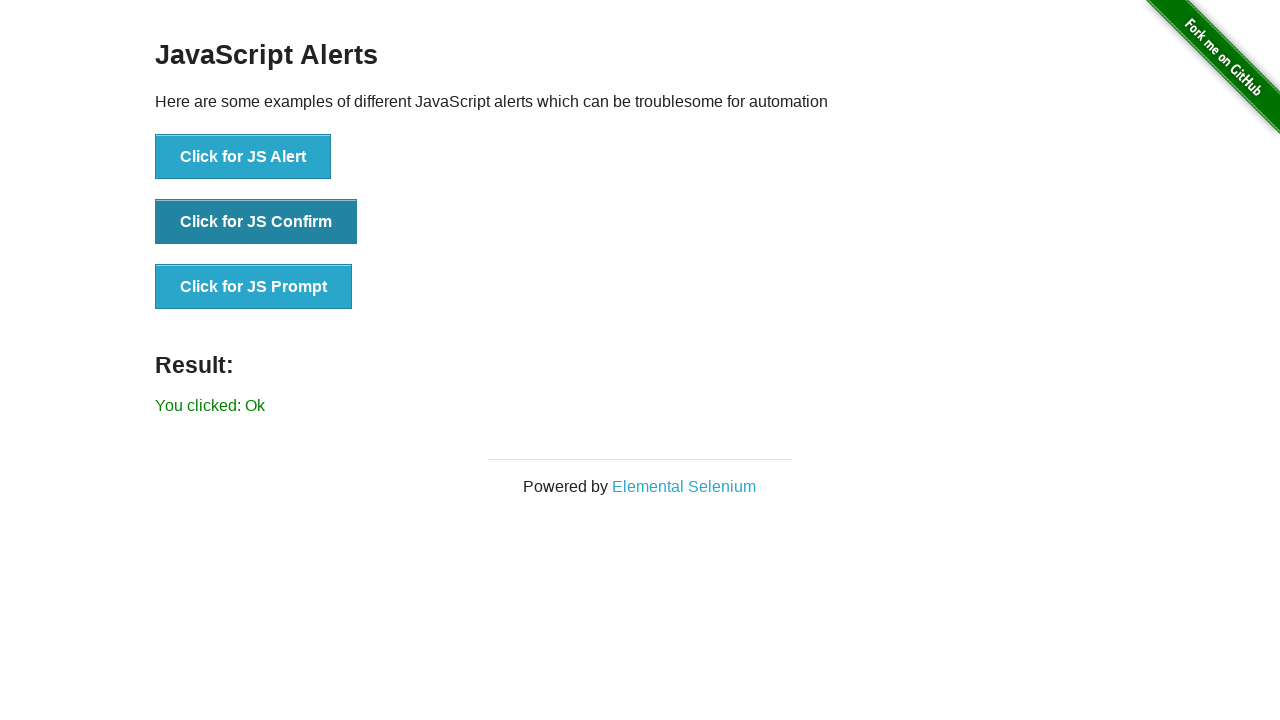

Result element loaded after dismissing confirm
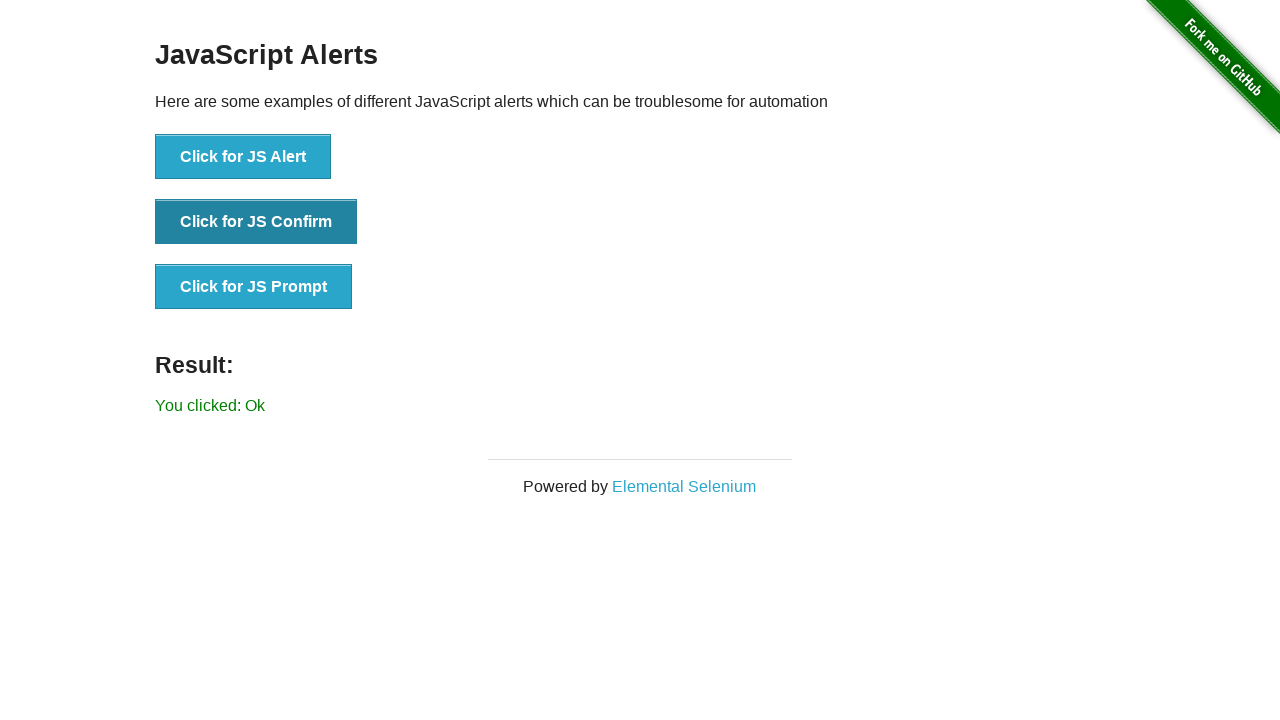

Clicked 'Click for JS Prompt' button and entered text 'Hello Playwright' in prompt dialog at (254, 287) on xpath=//button[text()='Click for JS Prompt']
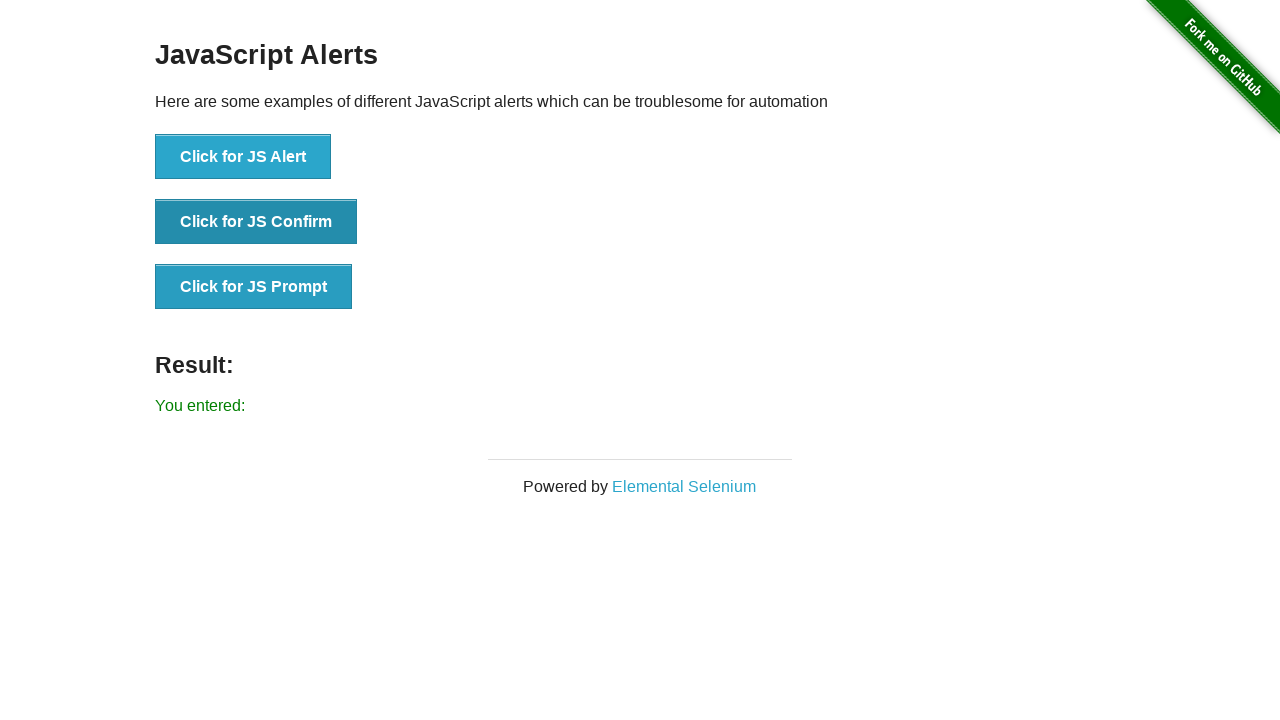

Result element loaded after submitting prompt with text
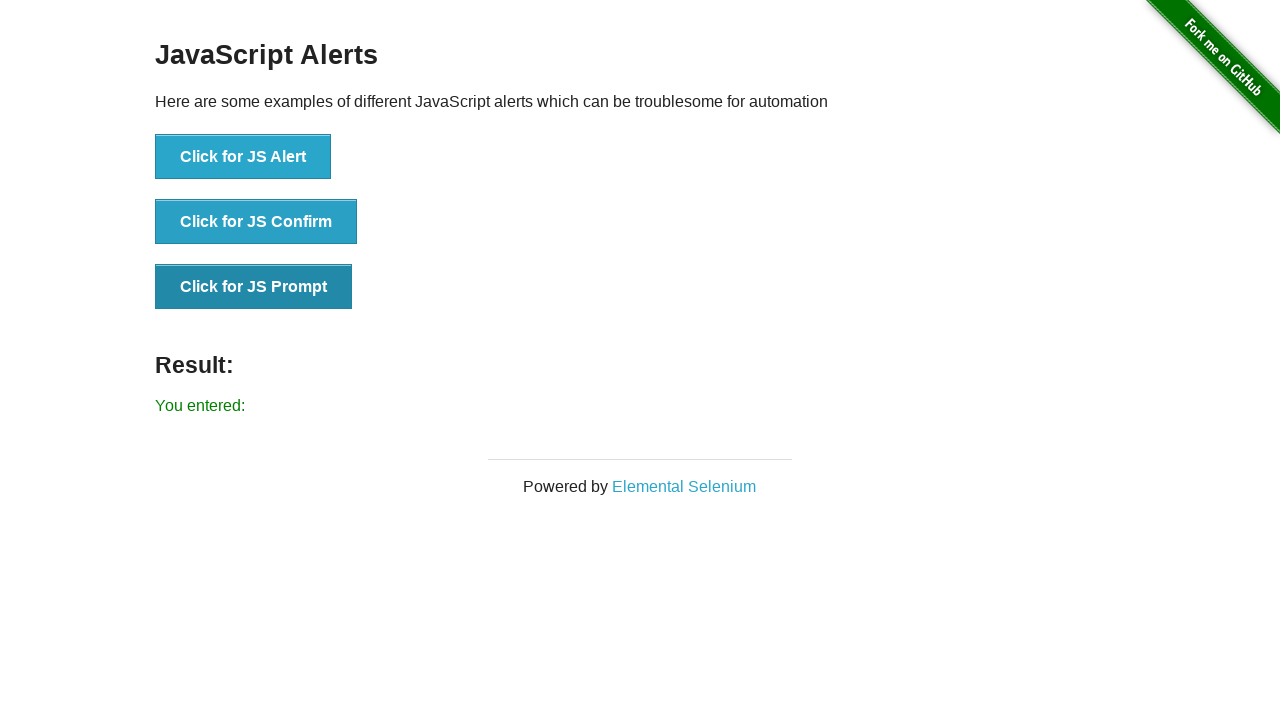

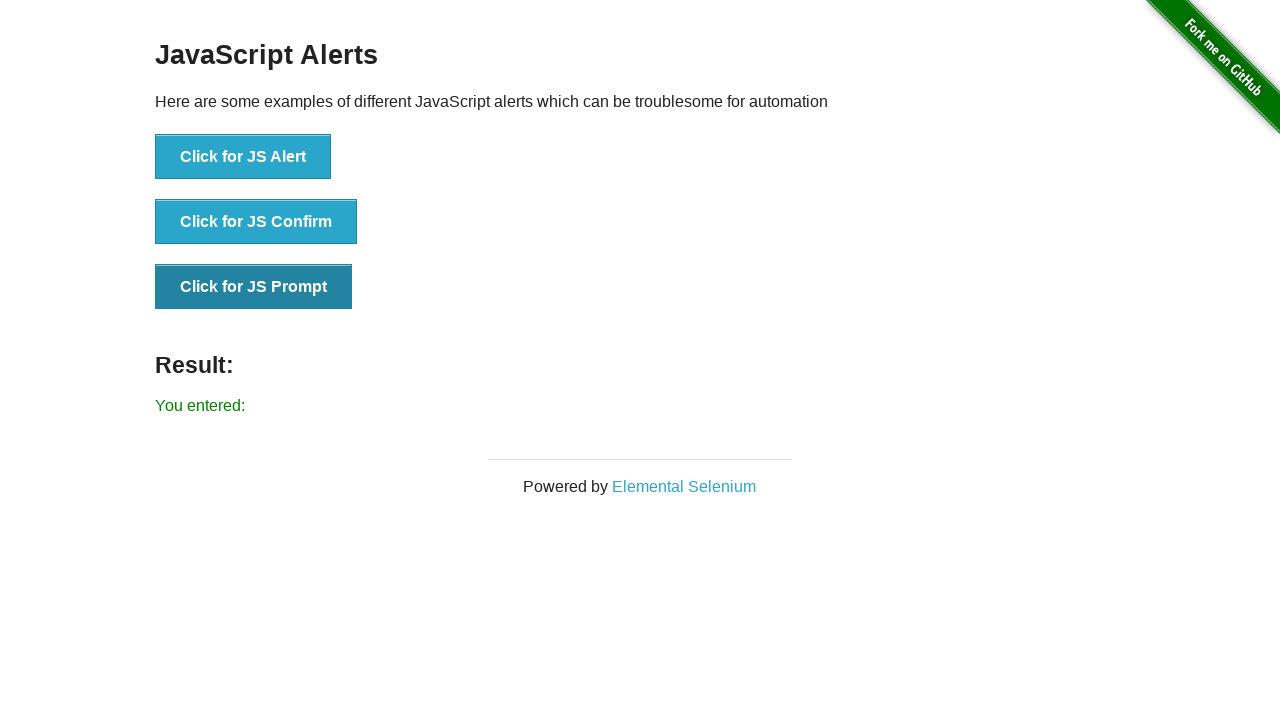